Tests ascending sort functionality on the Due column of table1 by clicking the column header and verifying the data is sorted in ascending order

Starting URL: http://the-internet.herokuapp.com/tables

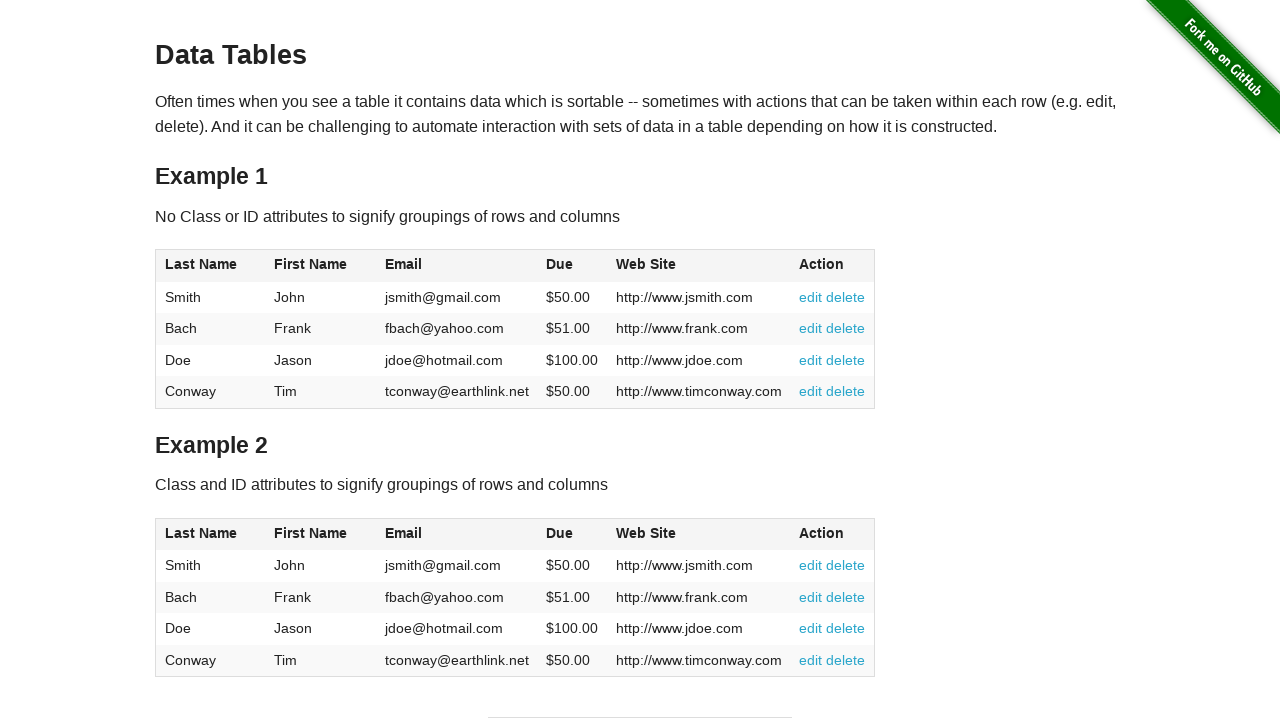

Clicked the Due column header (4th column) in table1 to sort ascending at (572, 266) on #table1 thead tr th:nth-of-type(4)
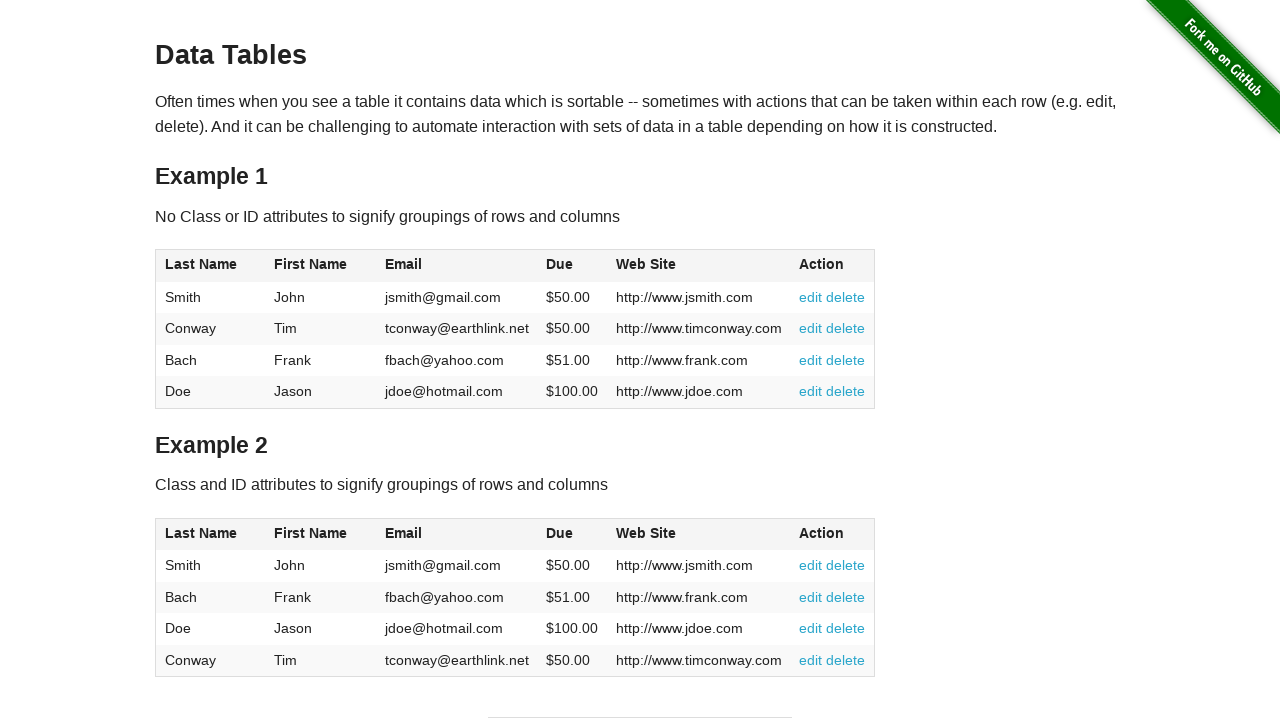

Verified that the Due column is visible and table has been updated
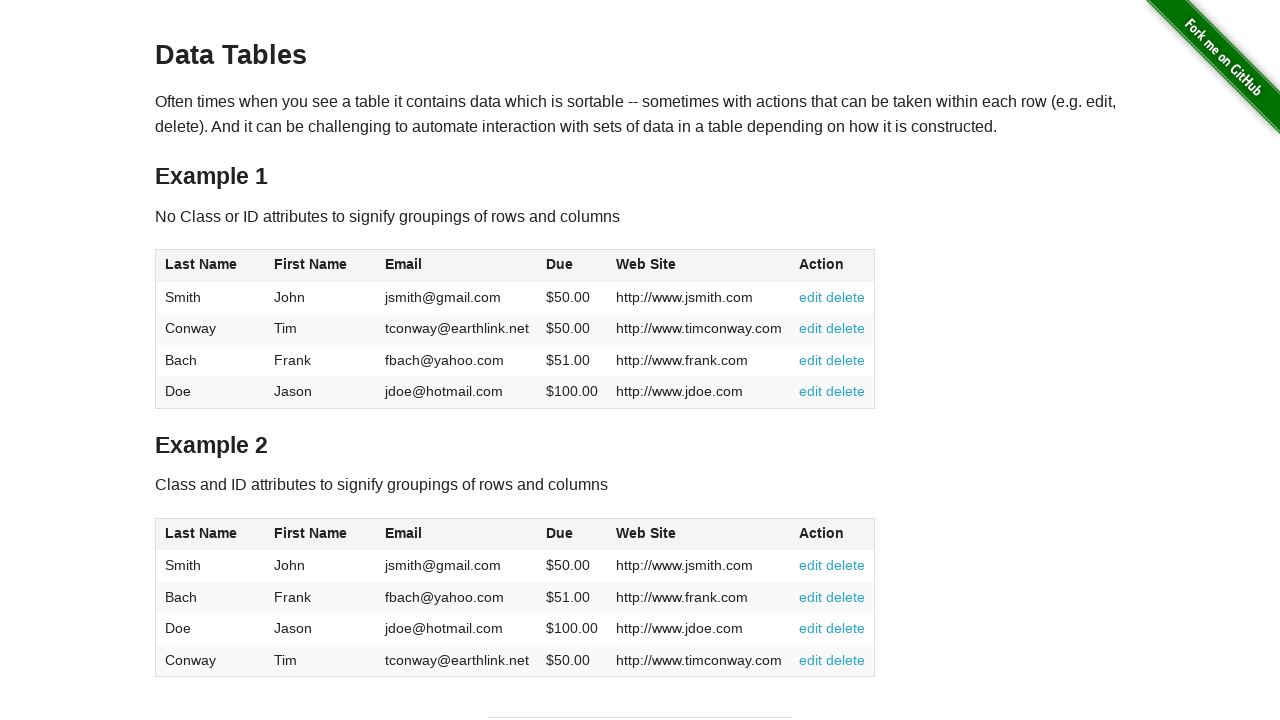

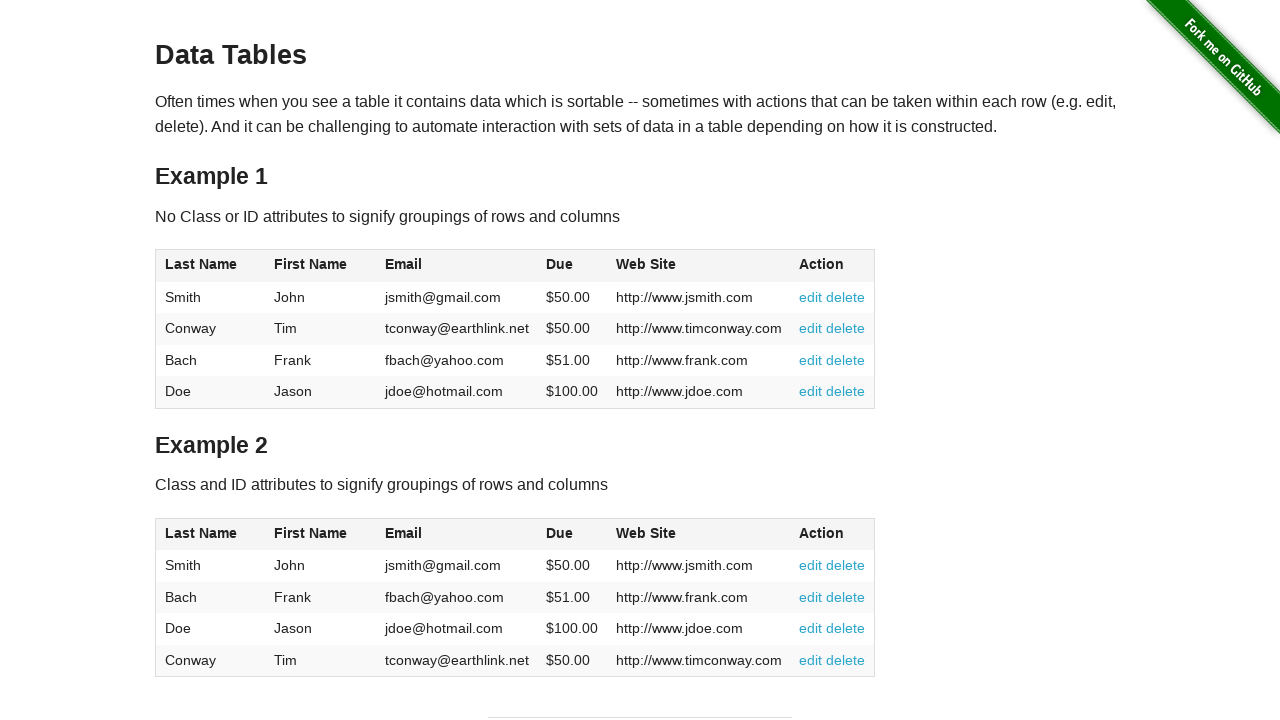